Tests dropdown selection by selecting options using index - first Option 1, then Option 2

Starting URL: https://the-internet.herokuapp.com/dropdown

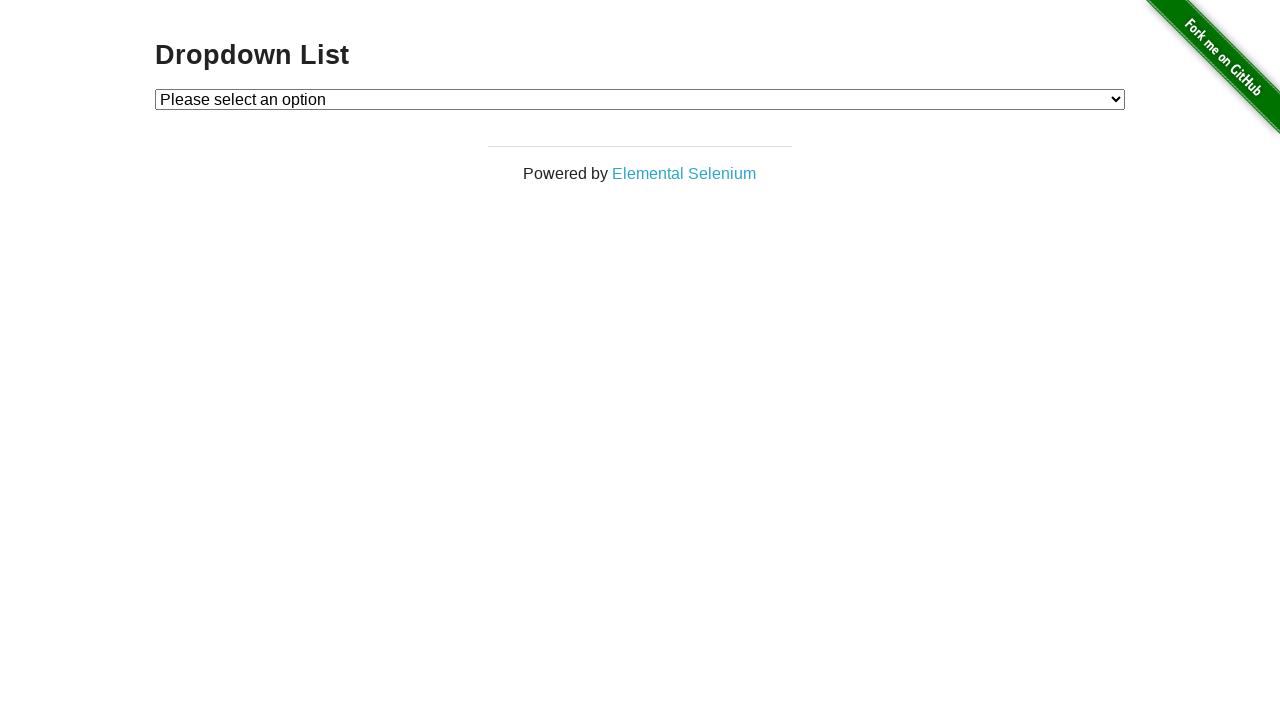

Clicked on the dropdown menu at (640, 99) on #dropdown
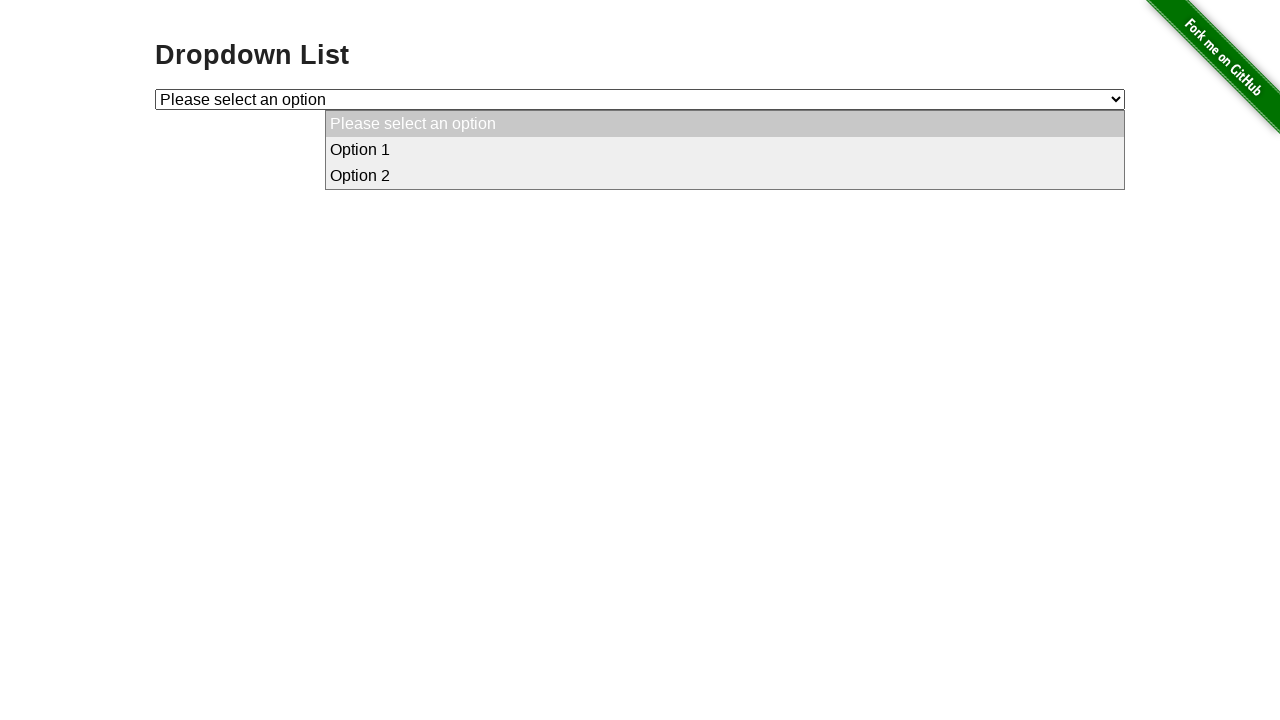

Selected Option 1 from dropdown using index 1 on #dropdown
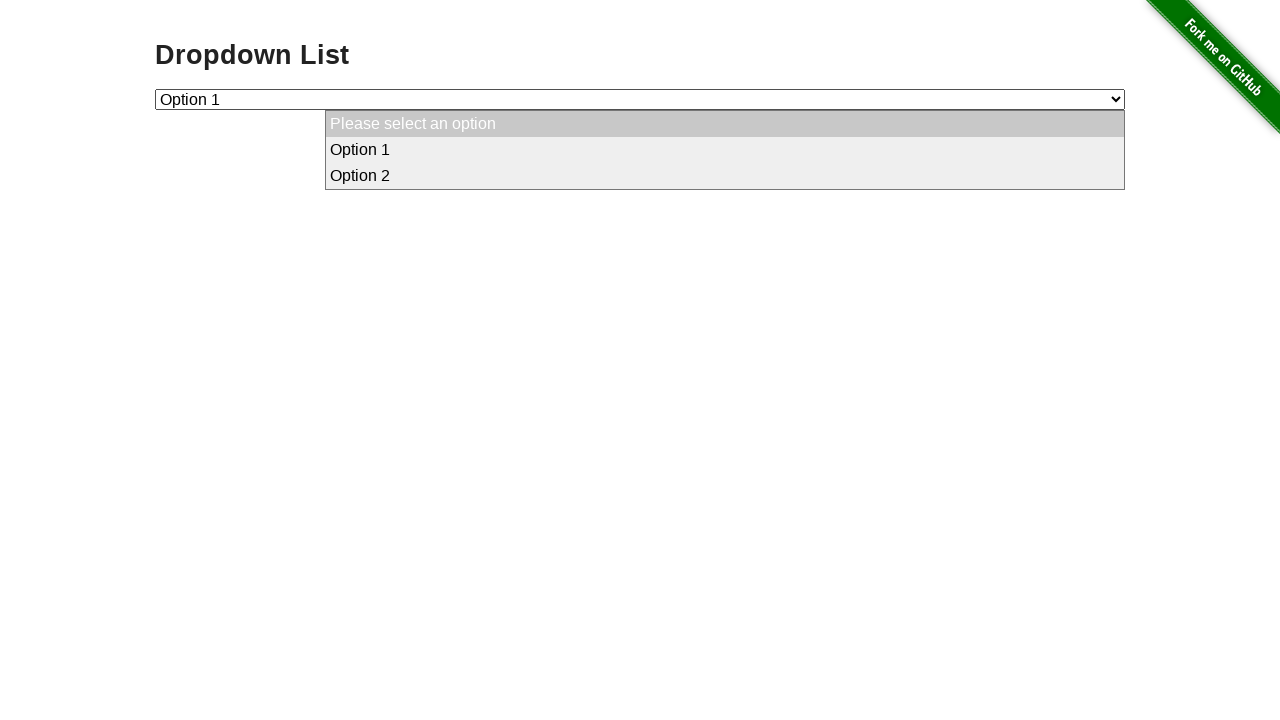

Selected Option 2 from dropdown using index 2 on #dropdown
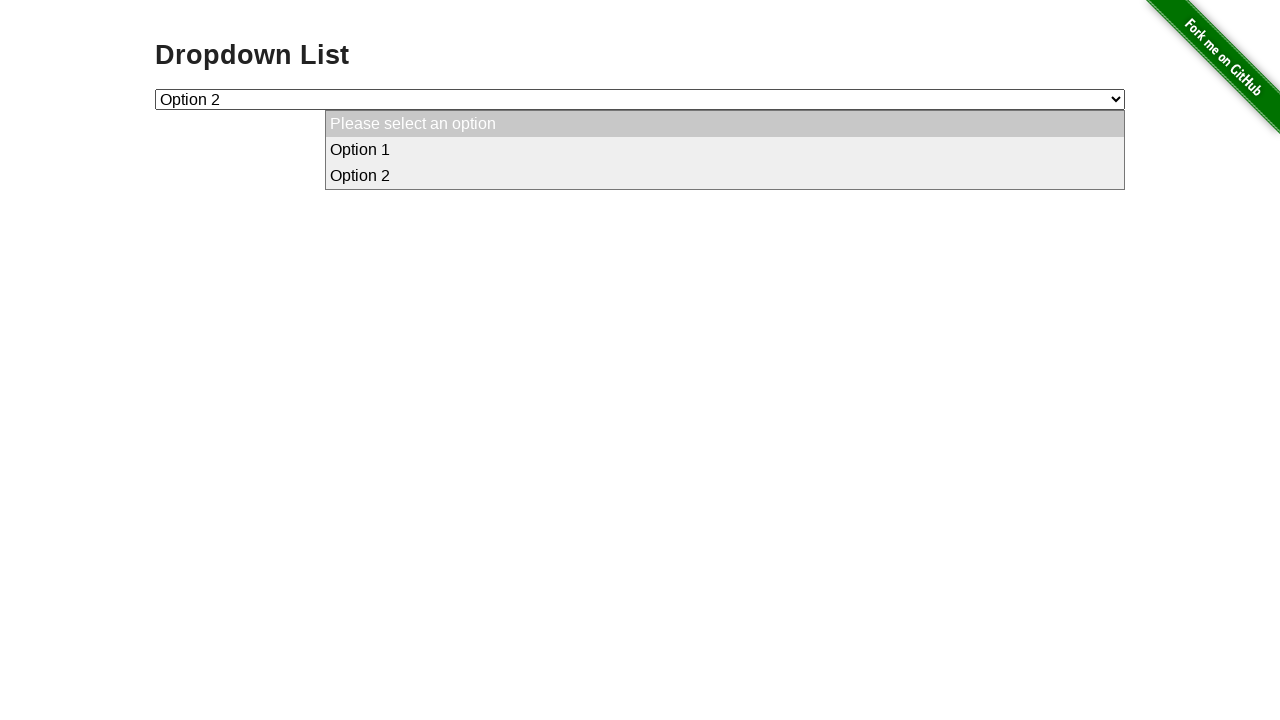

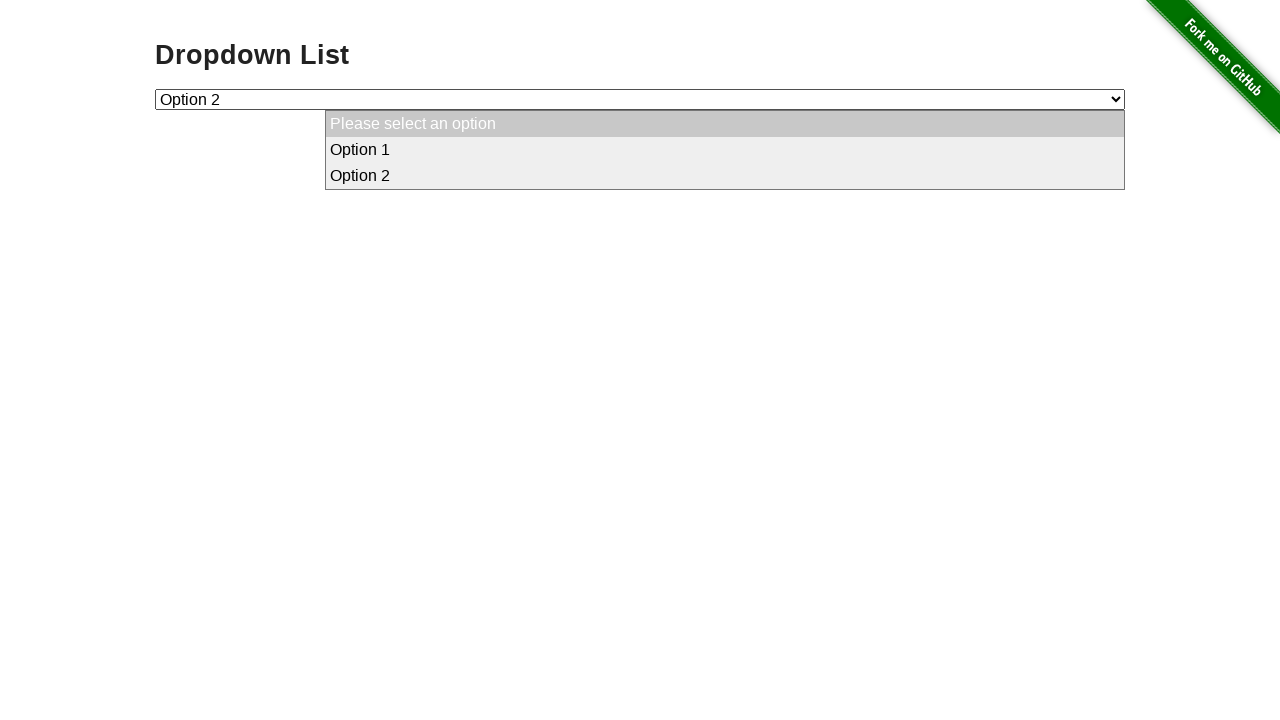